Tests various alert handling scenarios including simple alerts, confirmation dialogs, and prompt alerts with text input

Starting URL: https://demoqa.com/alerts

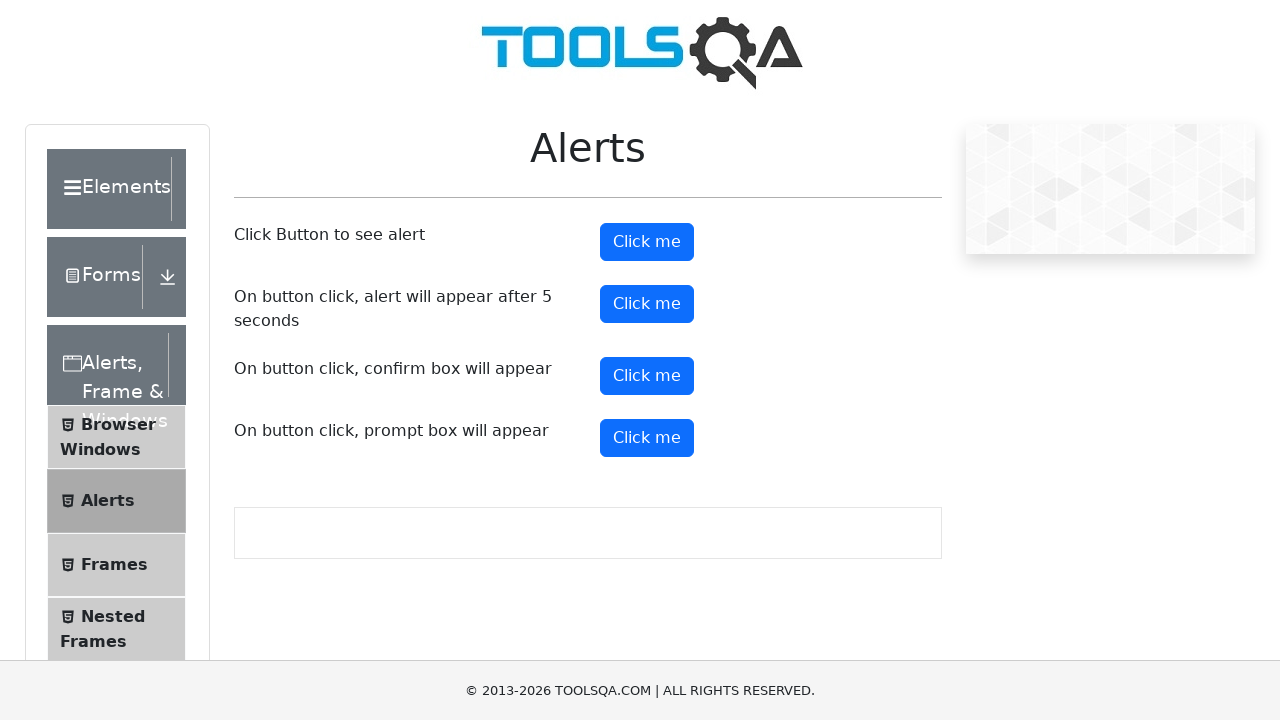

Clicked confirmation alert button at (647, 376) on #confirmButton
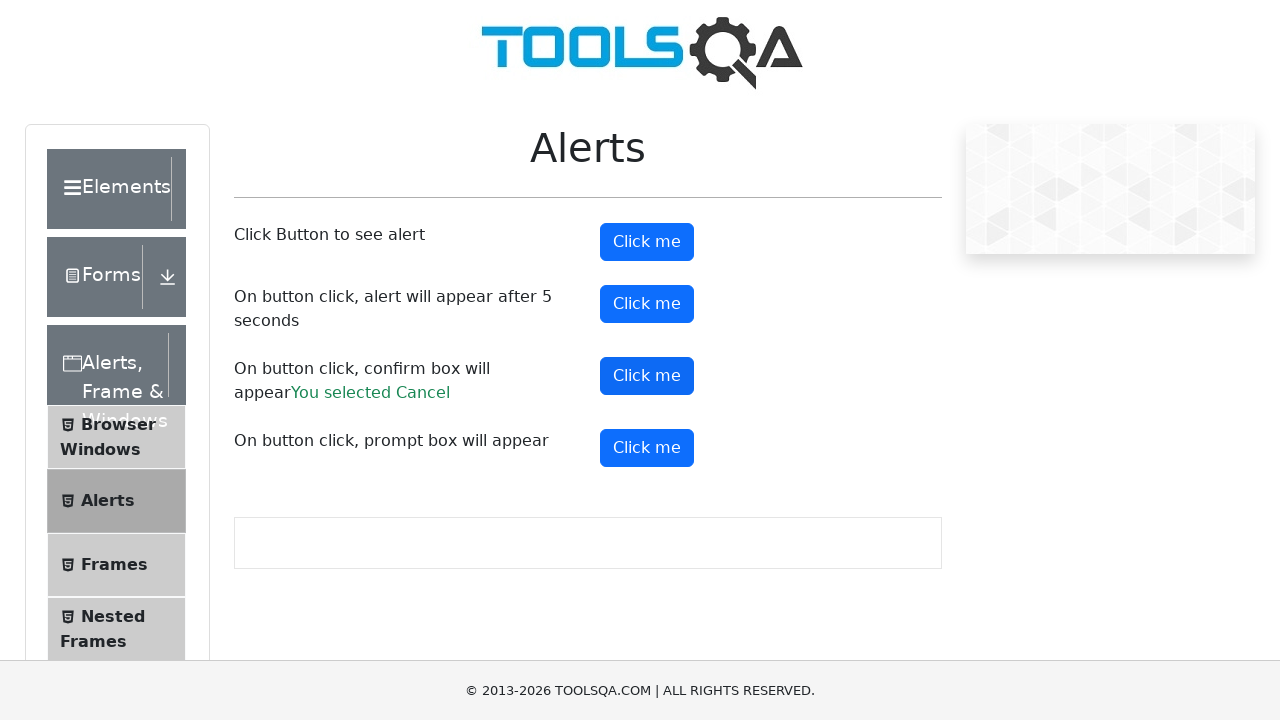

Set up dialog handler to dismiss confirmation alert
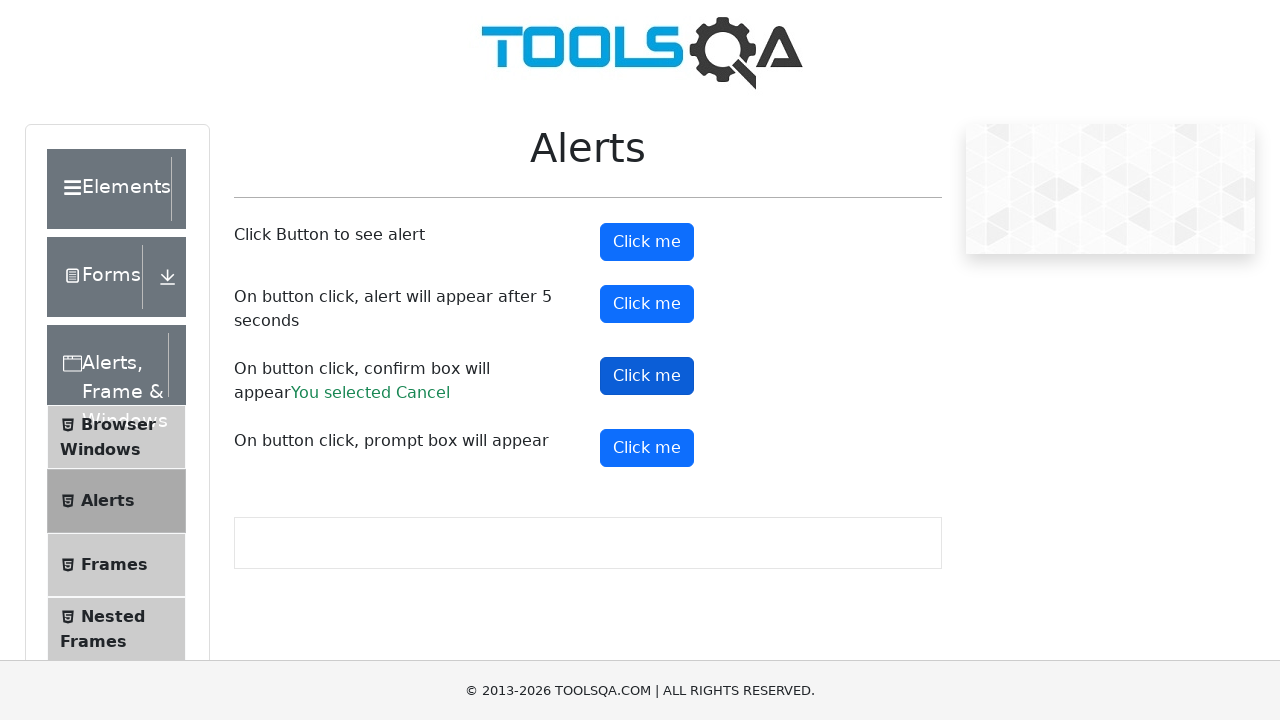

Clicked prompt alert button at (647, 448) on #promtButton
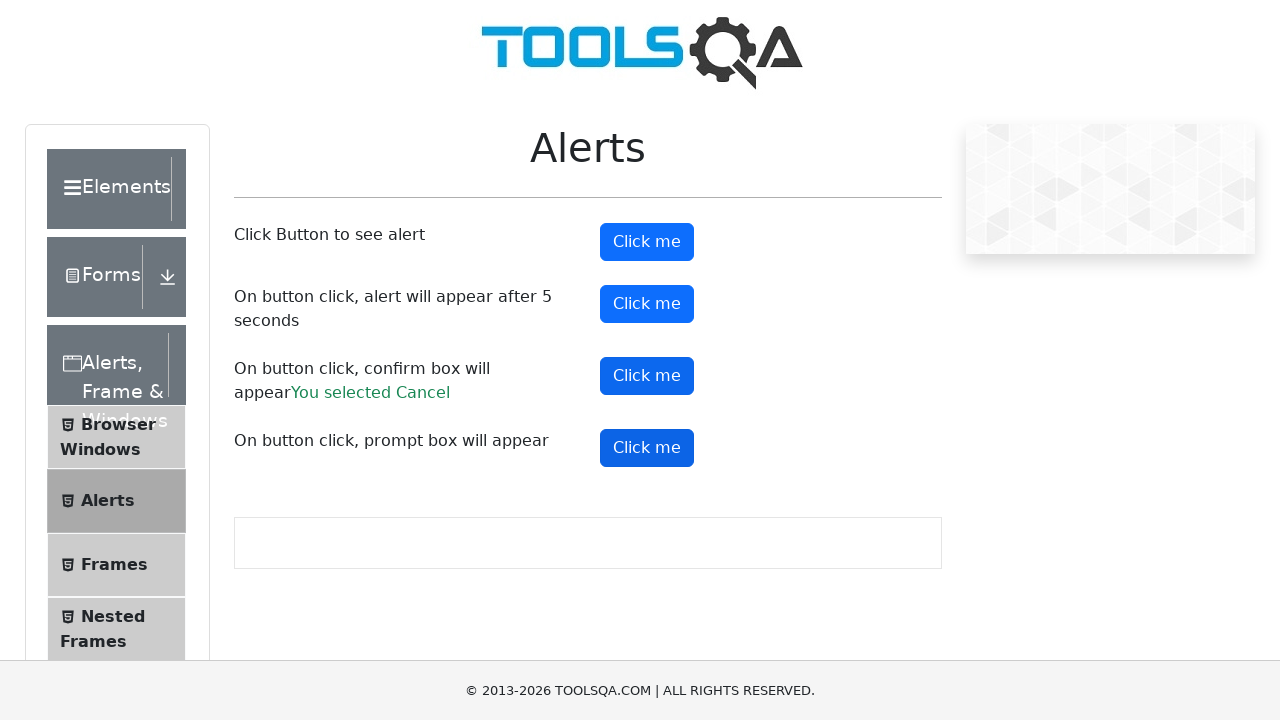

Set up dialog handler to enter text and accept prompt alert
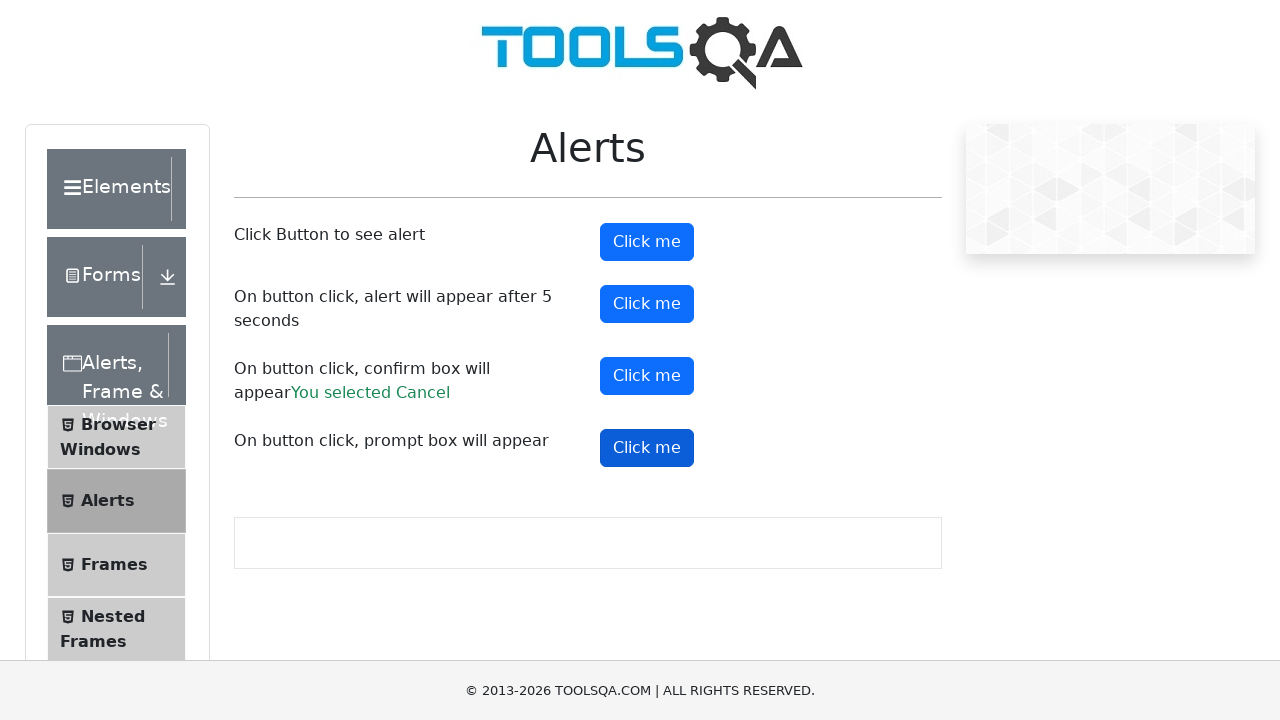

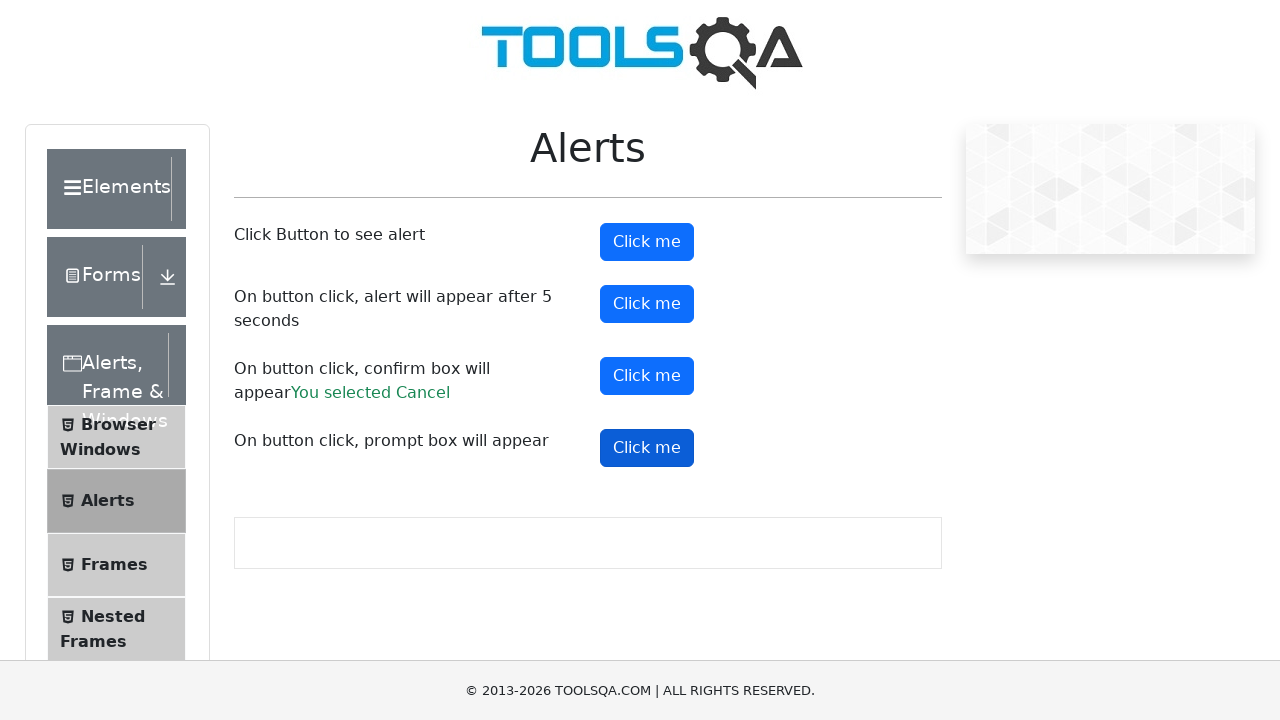